Tests a practice form by filling in name, email, password fields, selecting checkbox, dropdown options, radio buttons, and submitting the form to verify successful submission

Starting URL: https://rahulshettyacademy.com/angularpractice/

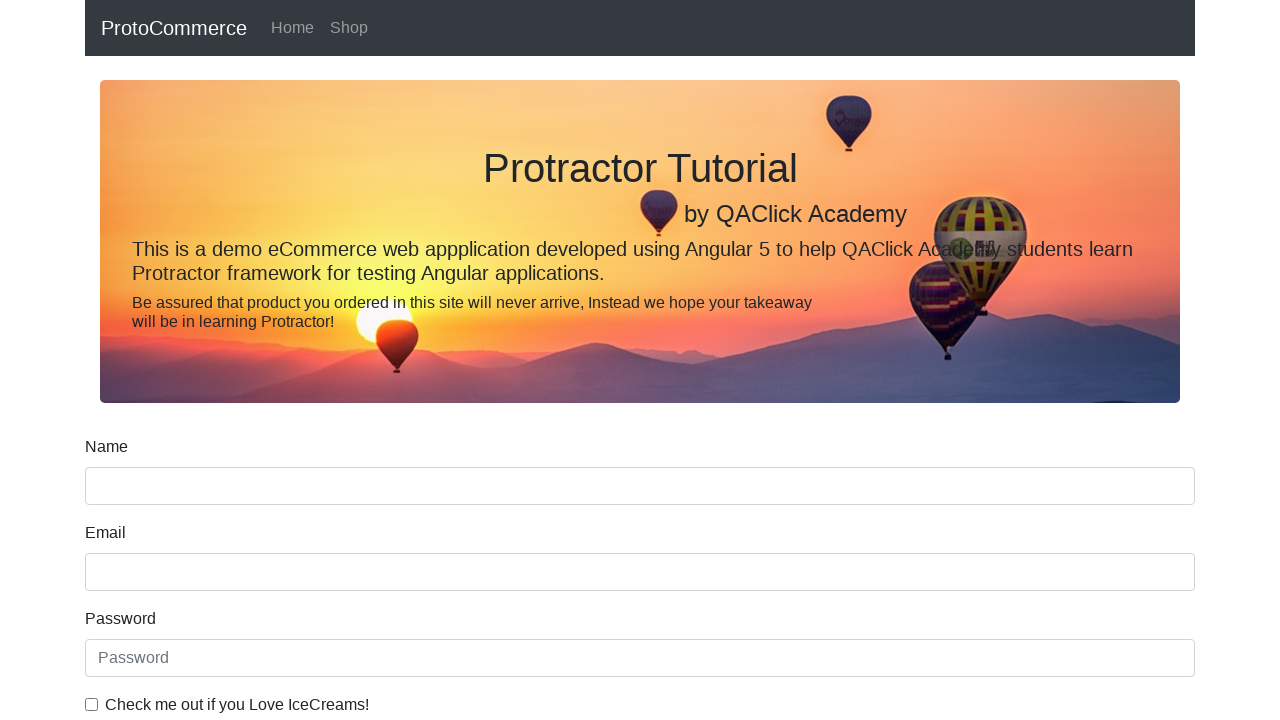

Filled name field with 'Kiran Kumar' on input[name='name']
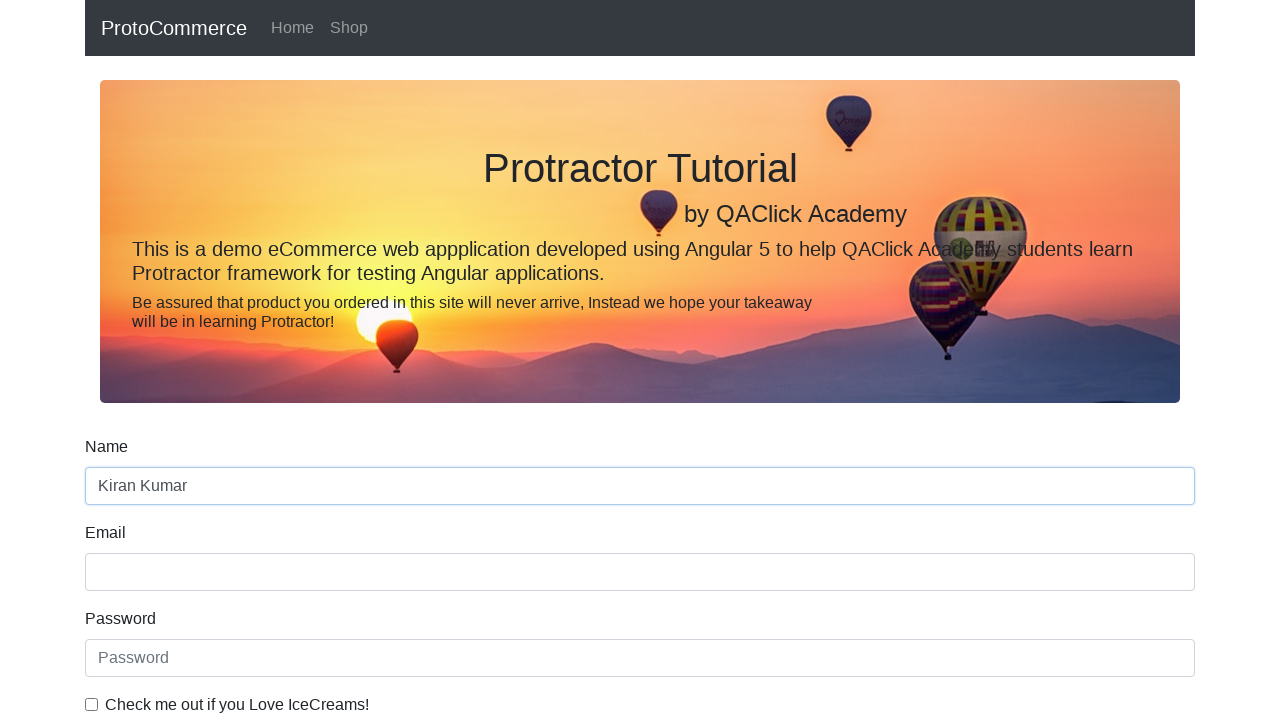

Filled email field with 'testuser847@gmail.com' on input[name='email']
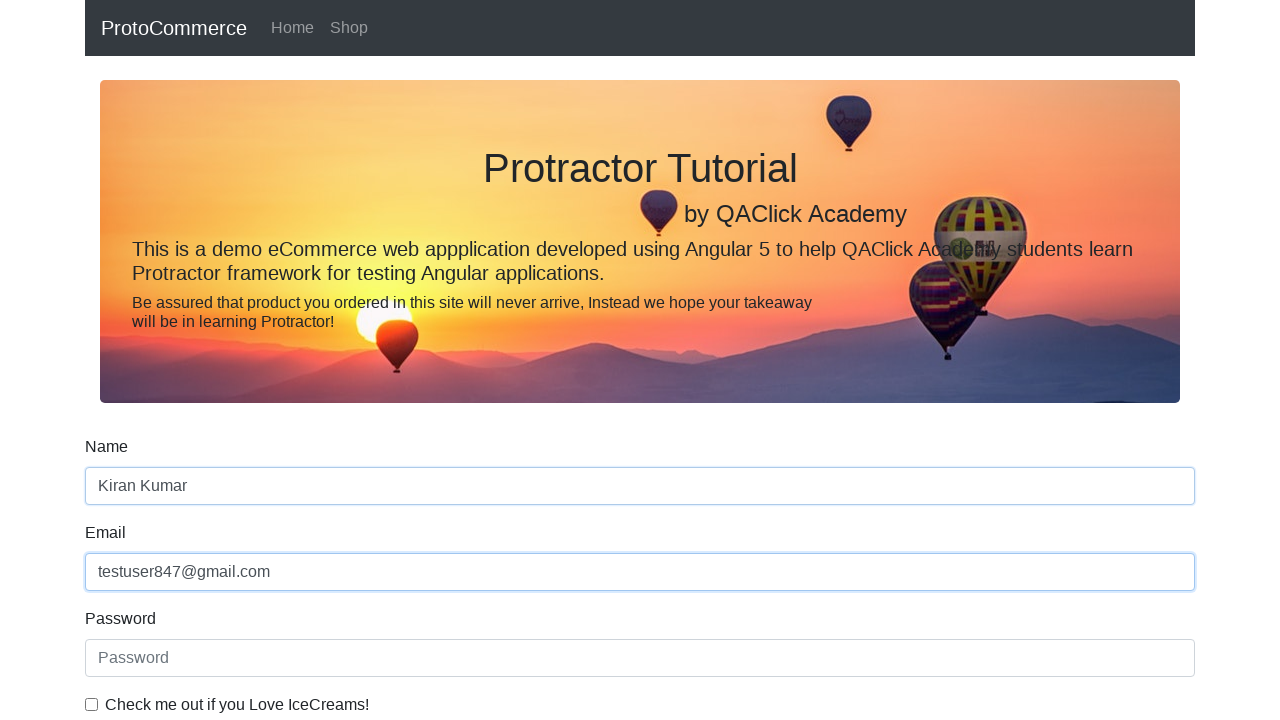

Filled password field with 'securePassword123' on #exampleInputPassword1
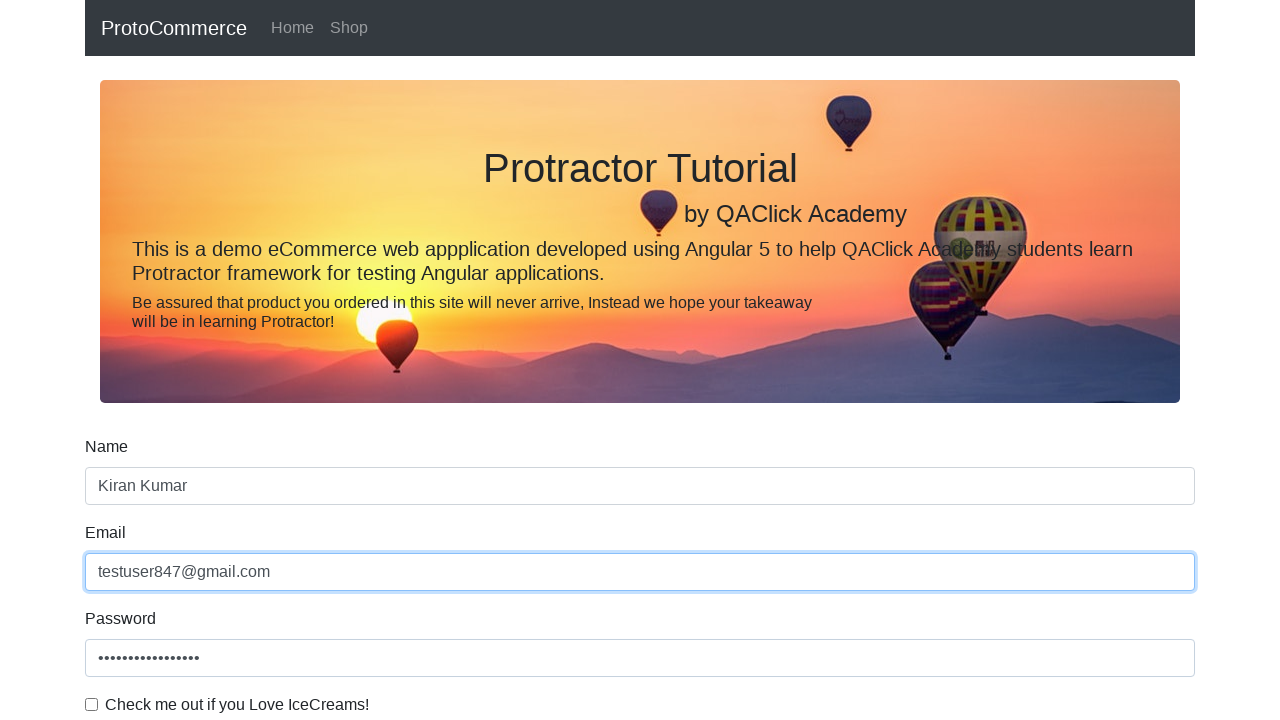

Clicked ice cream checkbox at (237, 705) on label:has-text('Check me out if you Love IceCreams!')
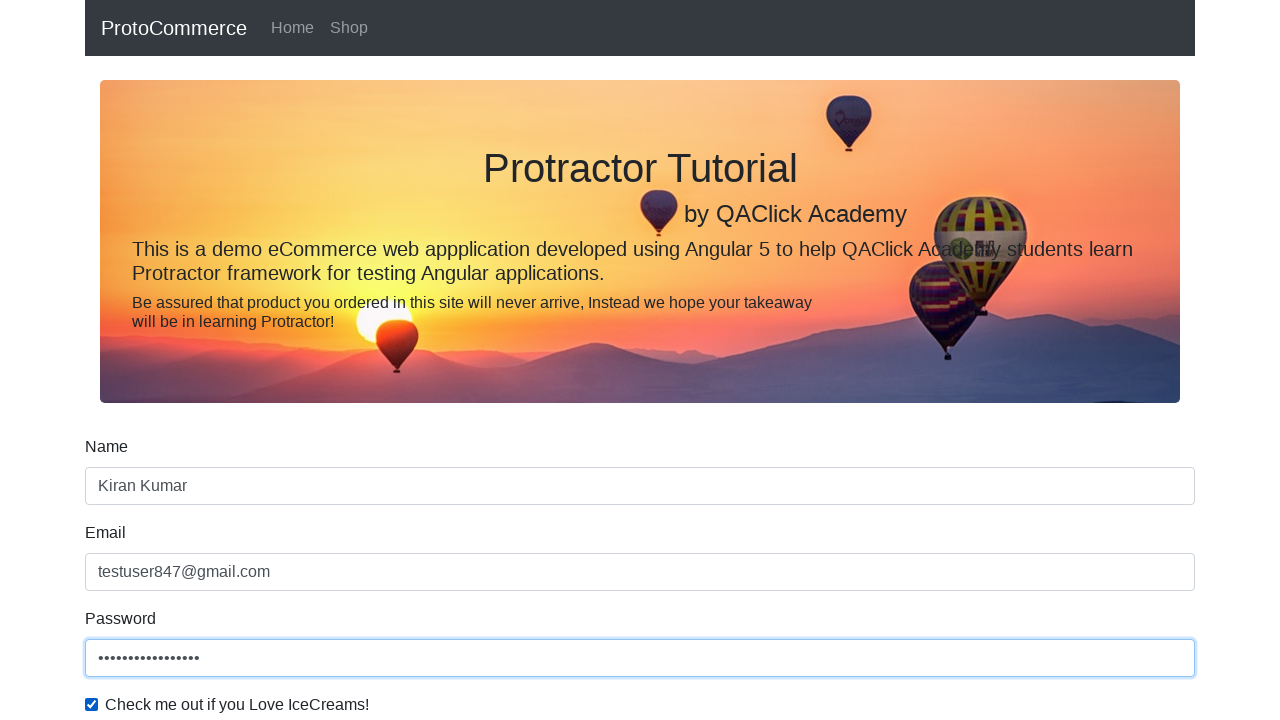

Selected 'Female' from gender dropdown on #exampleFormControlSelect1
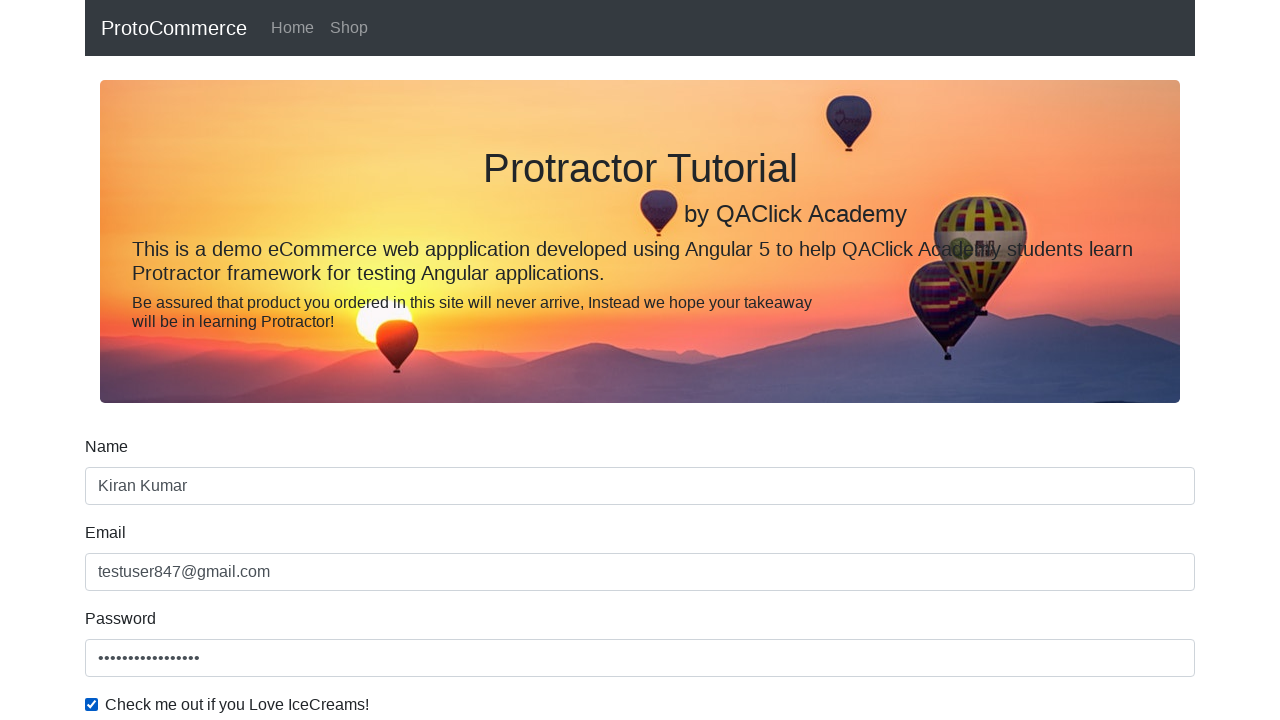

Selected first option (index 0) from gender dropdown on #exampleFormControlSelect1
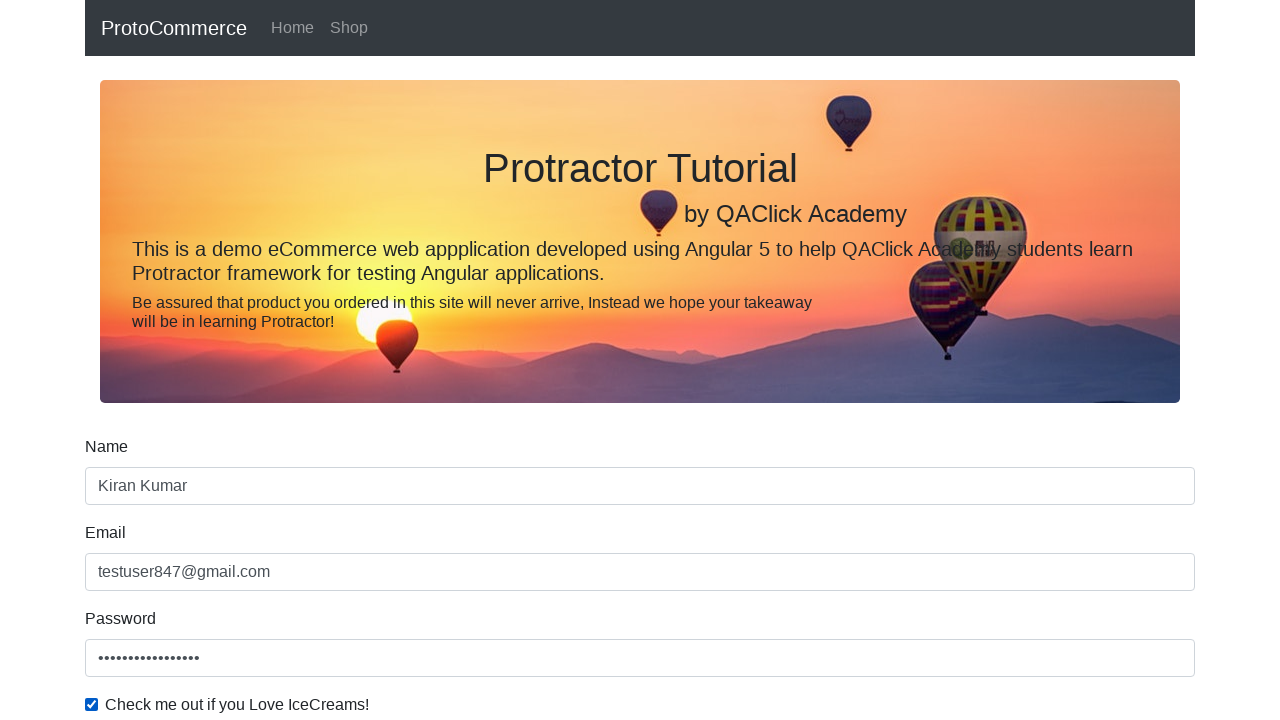

Clicked Employee radio button at (326, 360) on #inlineRadio2
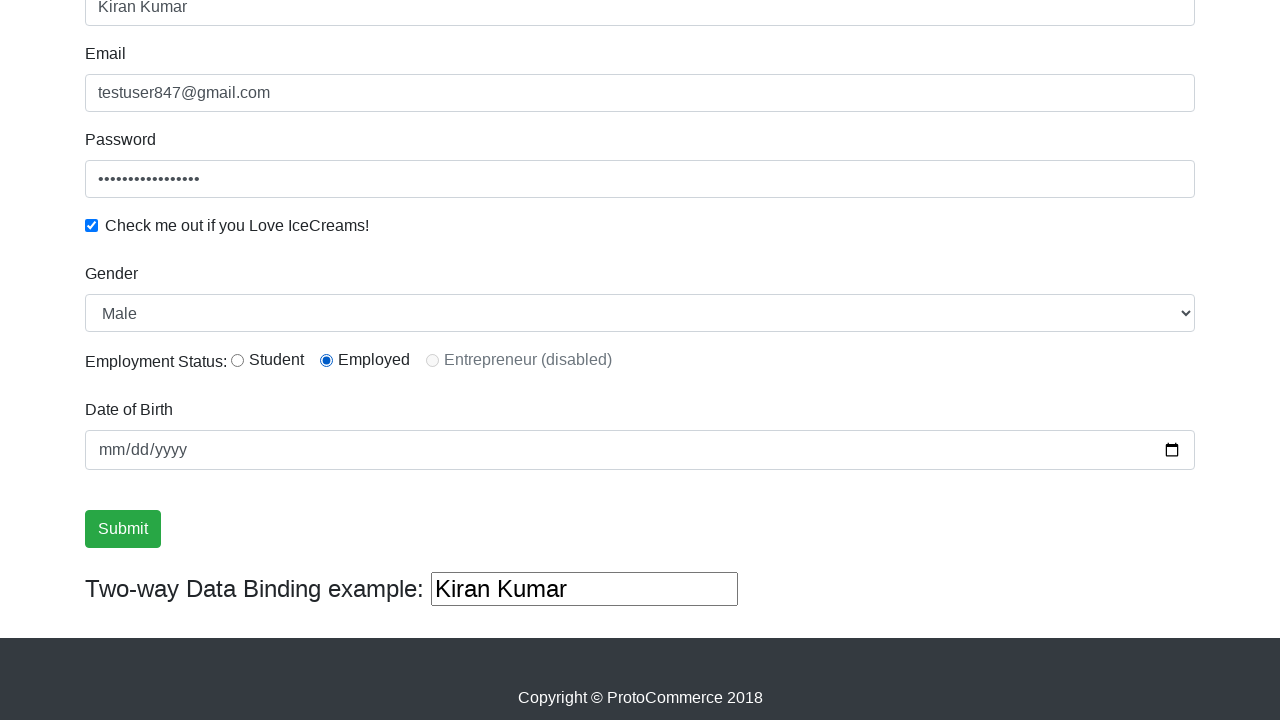

Clicked Submit button to submit form at (123, 529) on input[value='Submit']
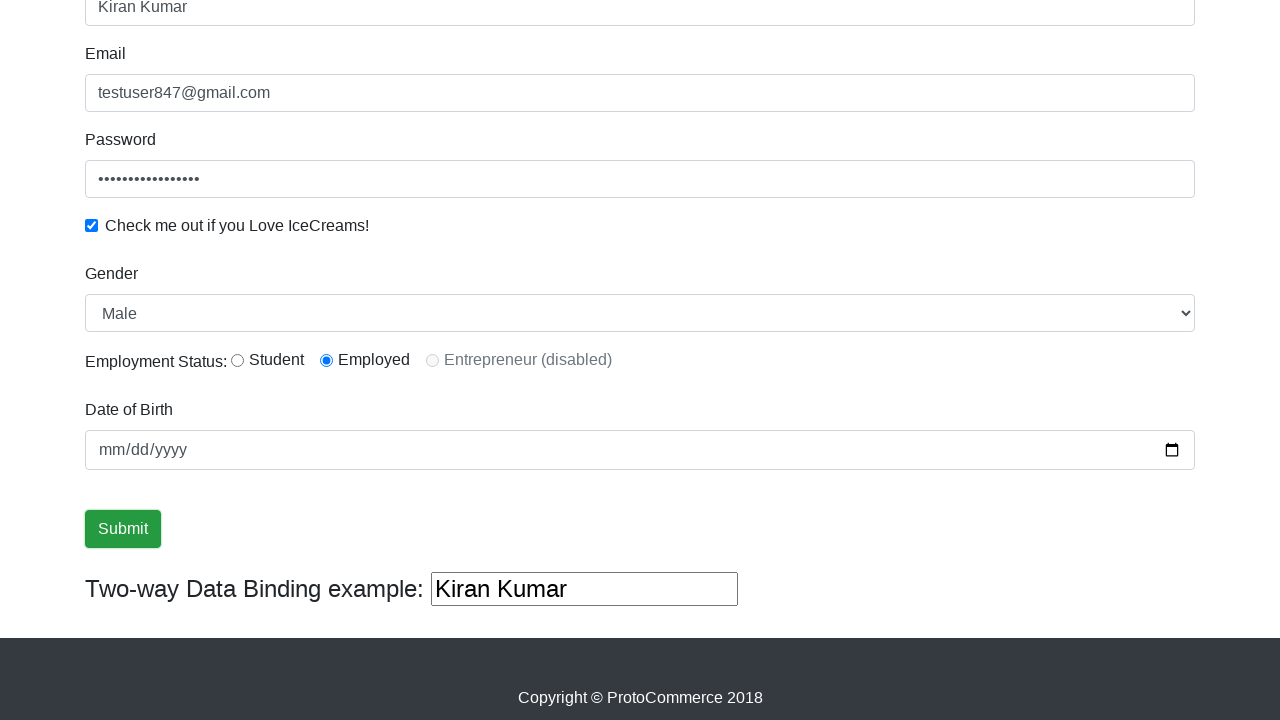

Form submission successful - success alert message appeared
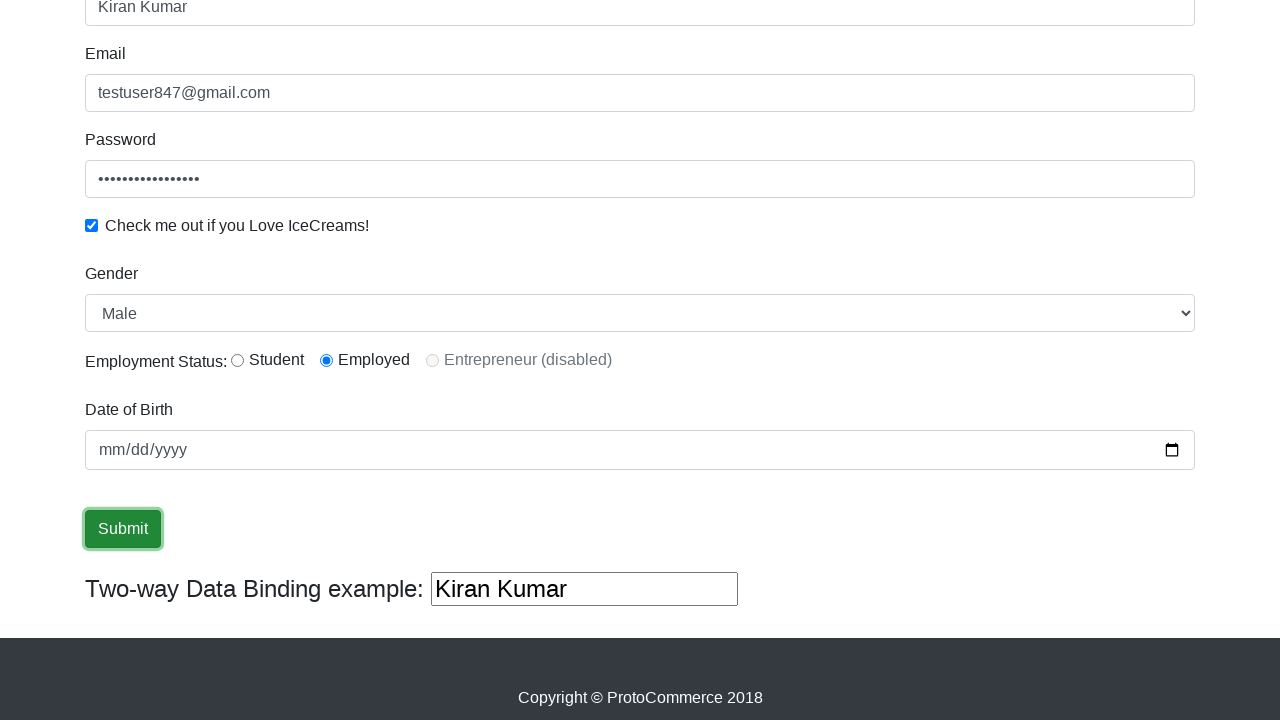

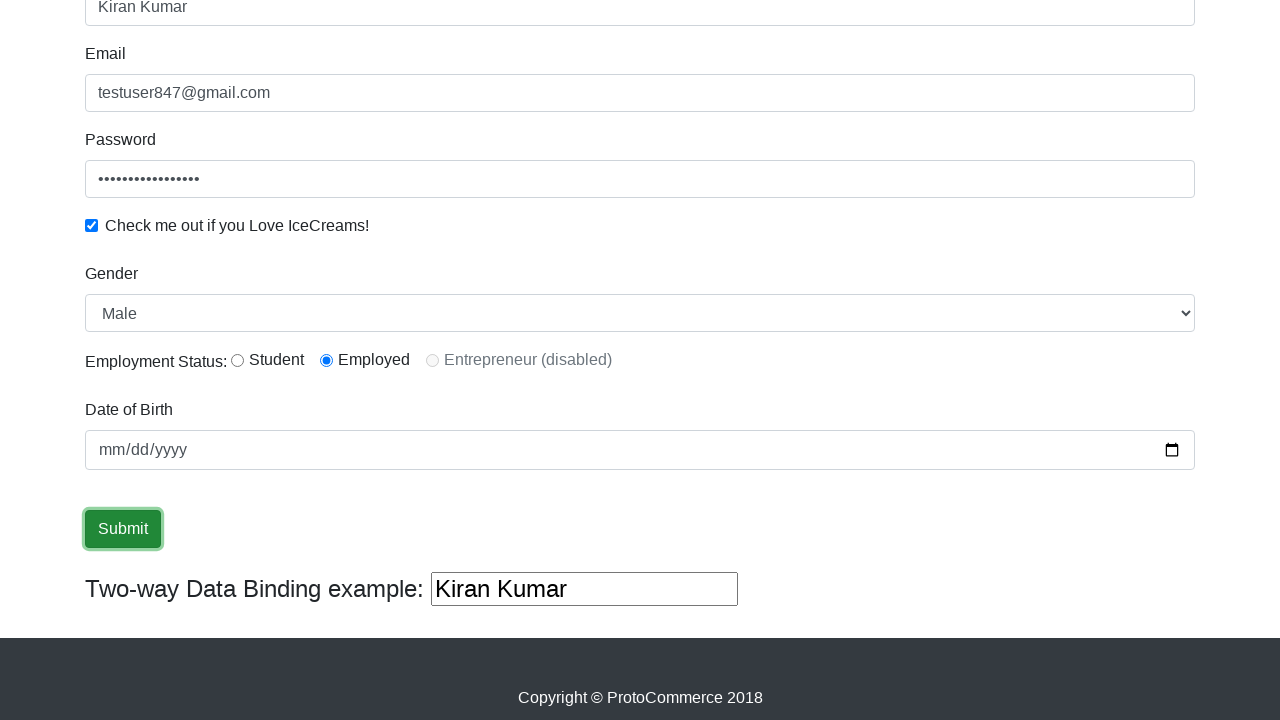